Tests React Semantic UI dropdown by selecting different user options from the dropdown menu

Starting URL: https://react.semantic-ui.com/maximize/dropdown-example-selection/

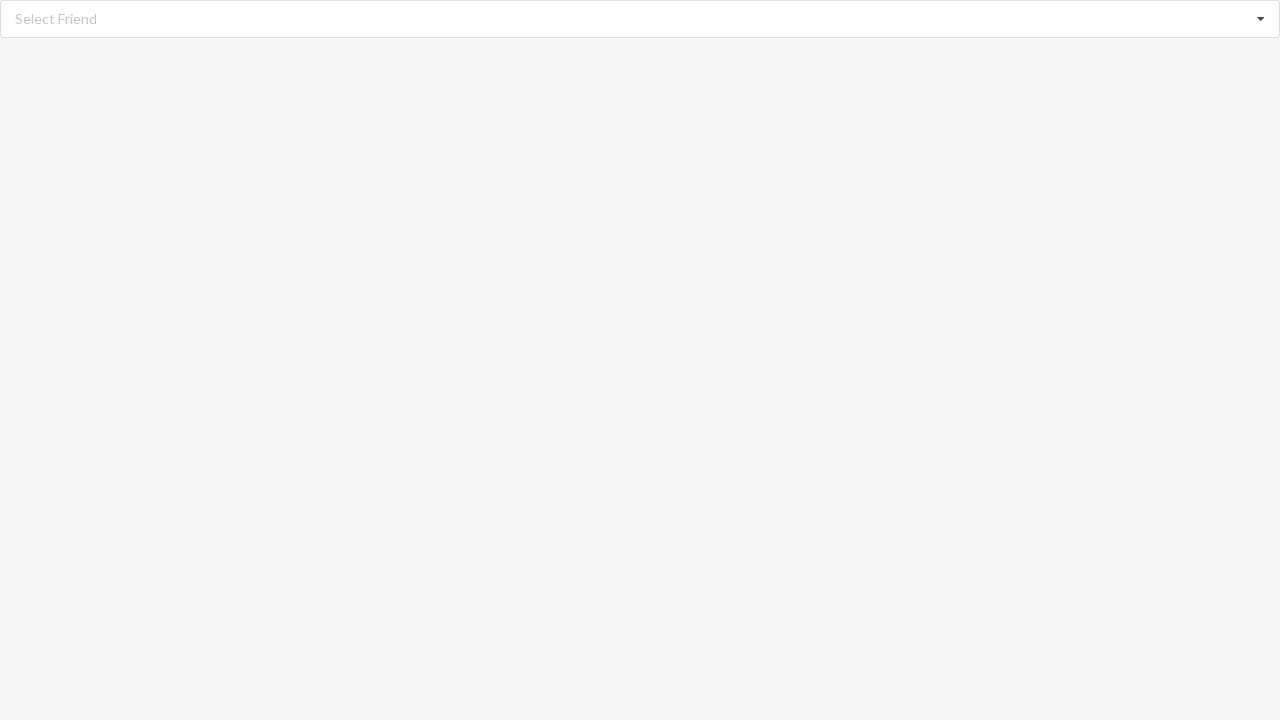

Clicked dropdown icon to open menu at (1261, 19) on xpath=//i[@class='dropdown icon']
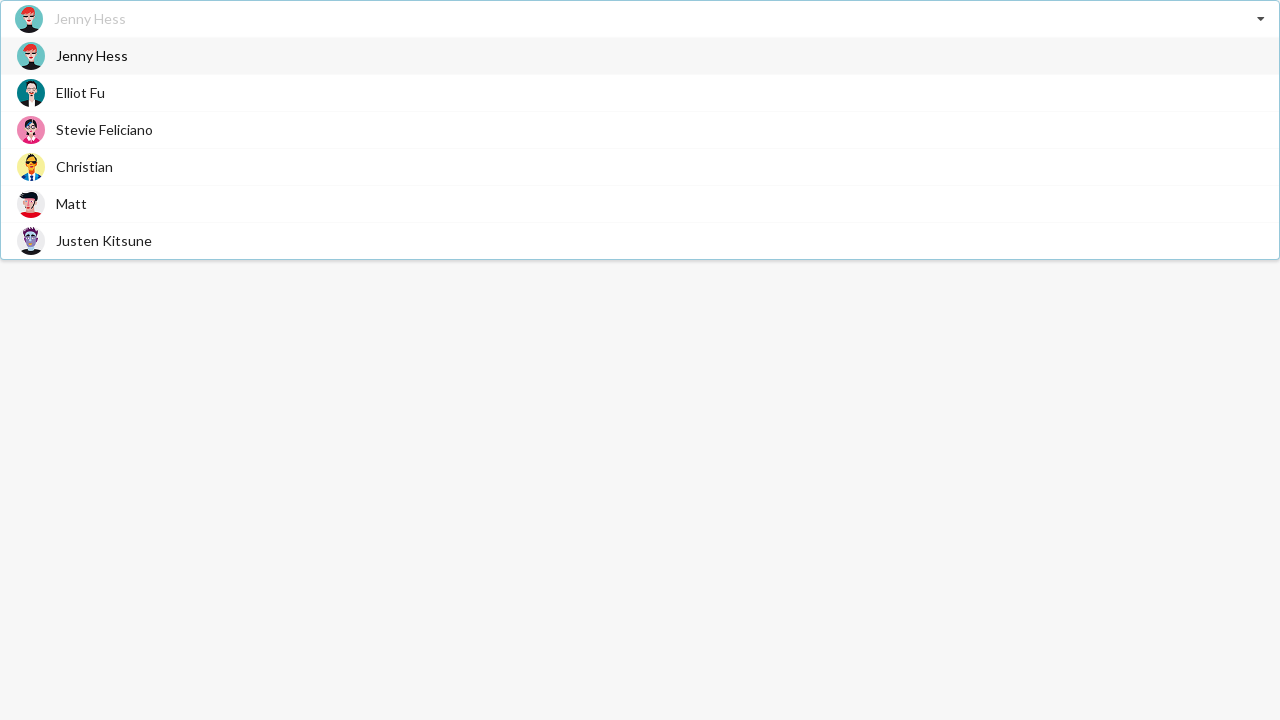

Dropdown menu options loaded
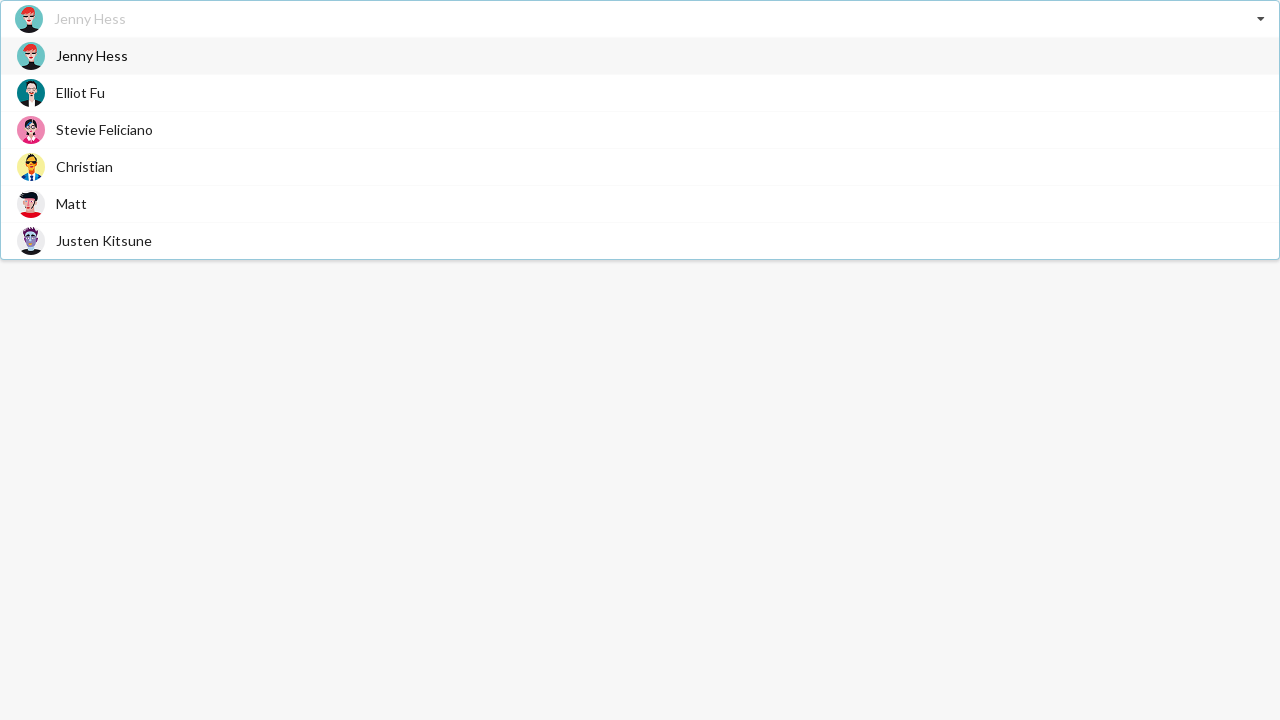

Selected 'Stevie Feliciano' from dropdown at (104, 130) on xpath=//div[@role='option']/span[text()='Stevie Feliciano']
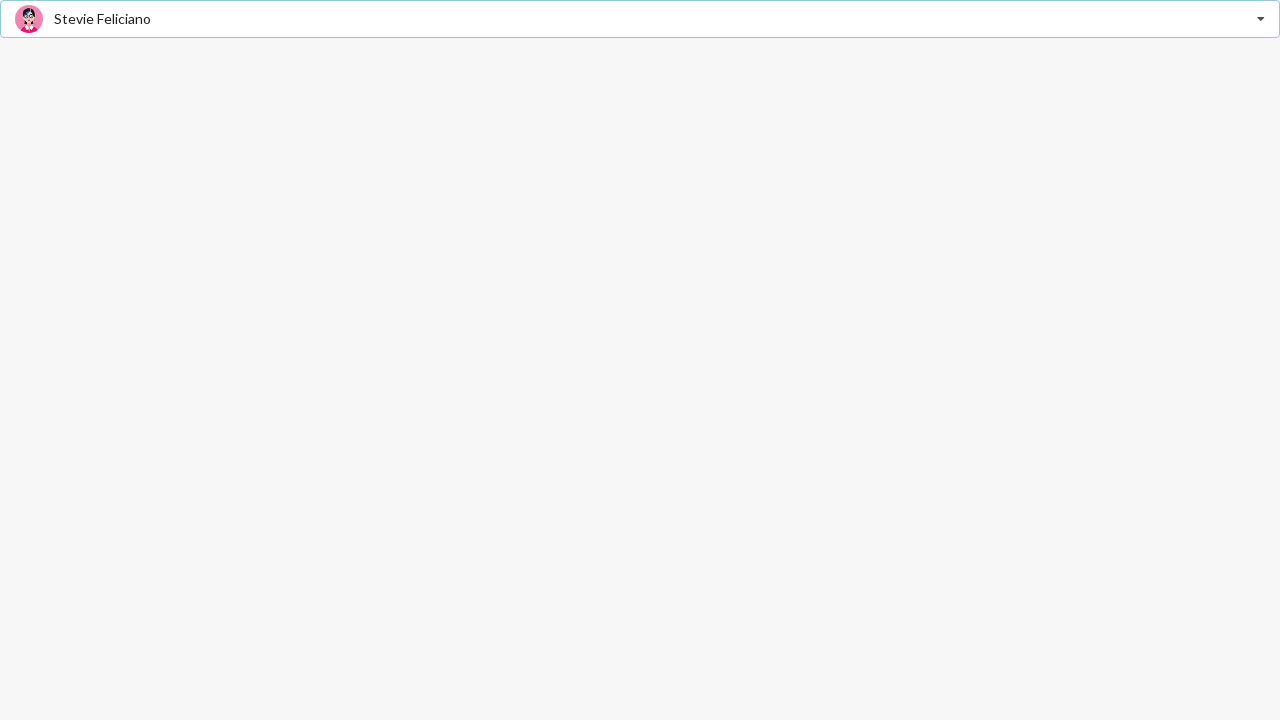

Clicked dropdown icon to open menu at (1261, 19) on xpath=//i[@class='dropdown icon']
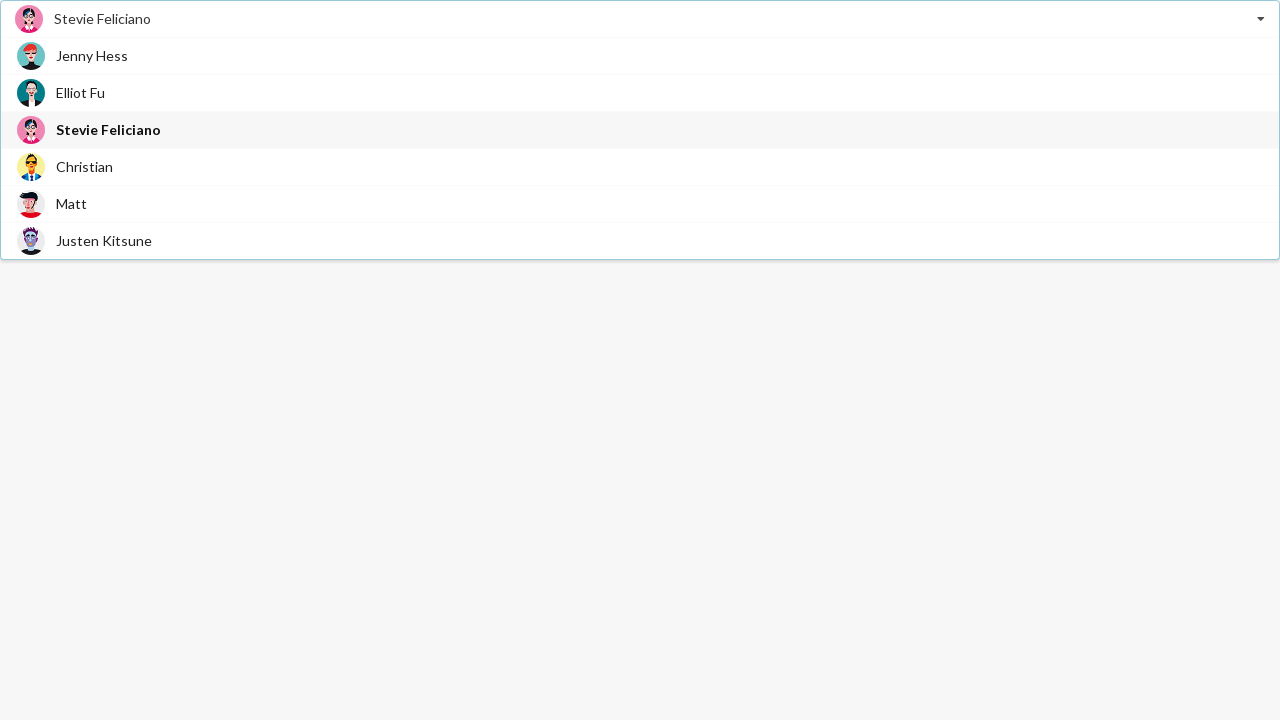

Dropdown menu options loaded
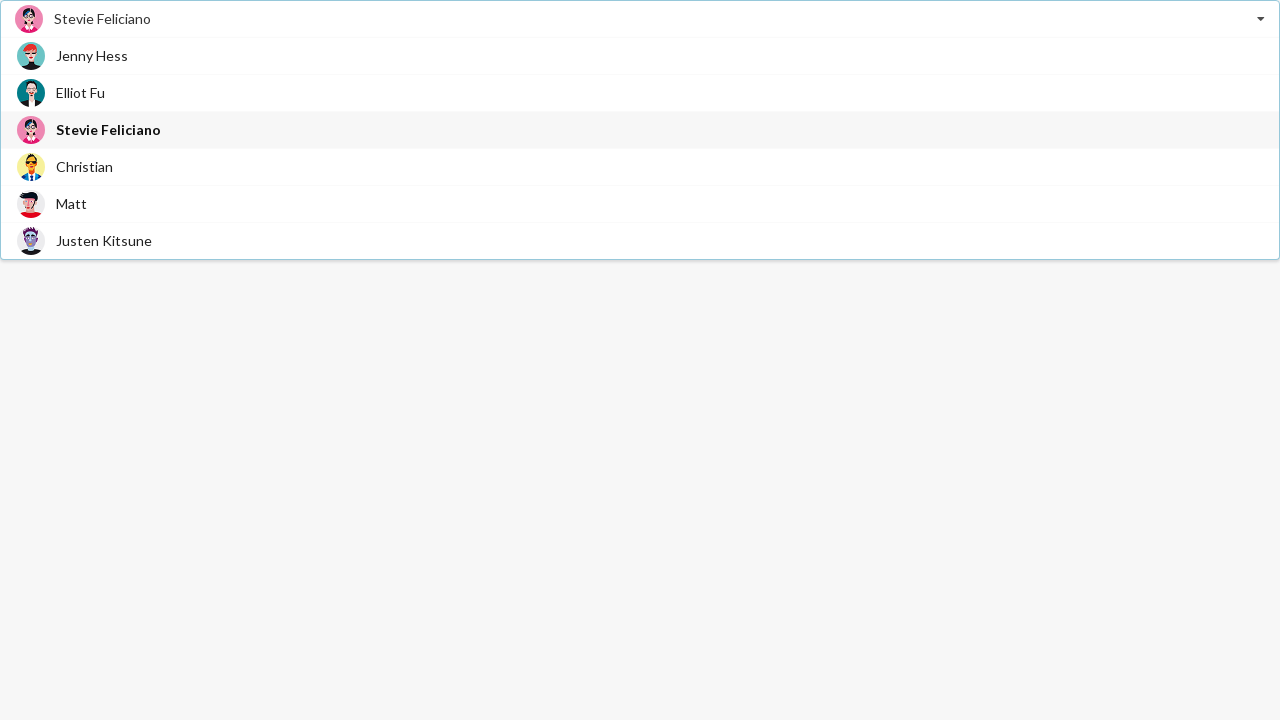

Selected 'Justen Kitsune' from dropdown at (104, 240) on xpath=//div[@role='option']/span[text()='Justen Kitsune']
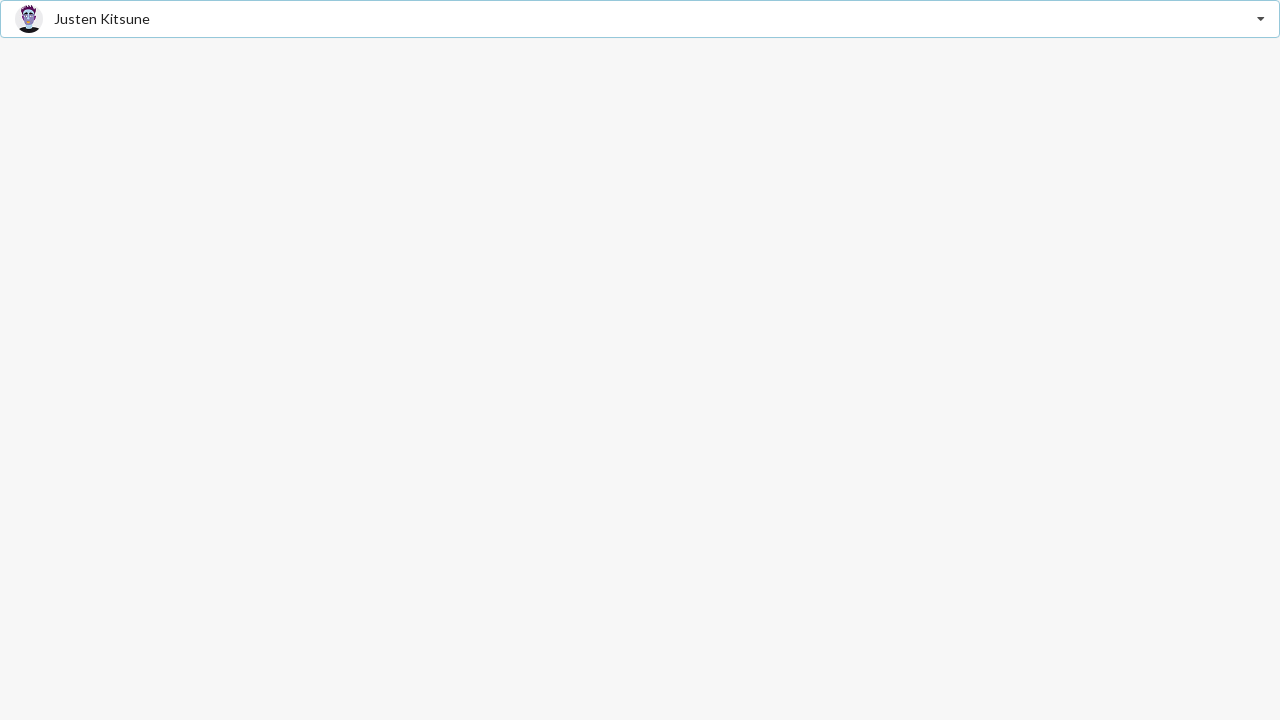

Clicked dropdown icon to open menu at (1261, 19) on xpath=//i[@class='dropdown icon']
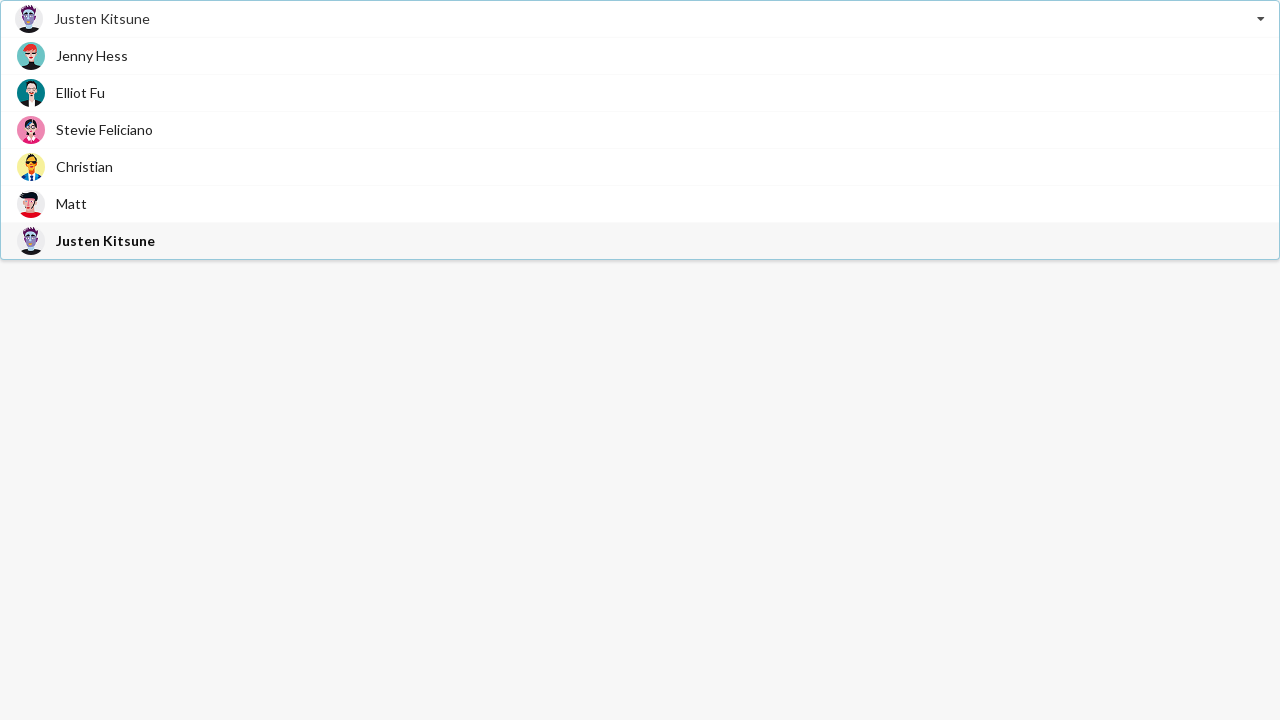

Dropdown menu options loaded
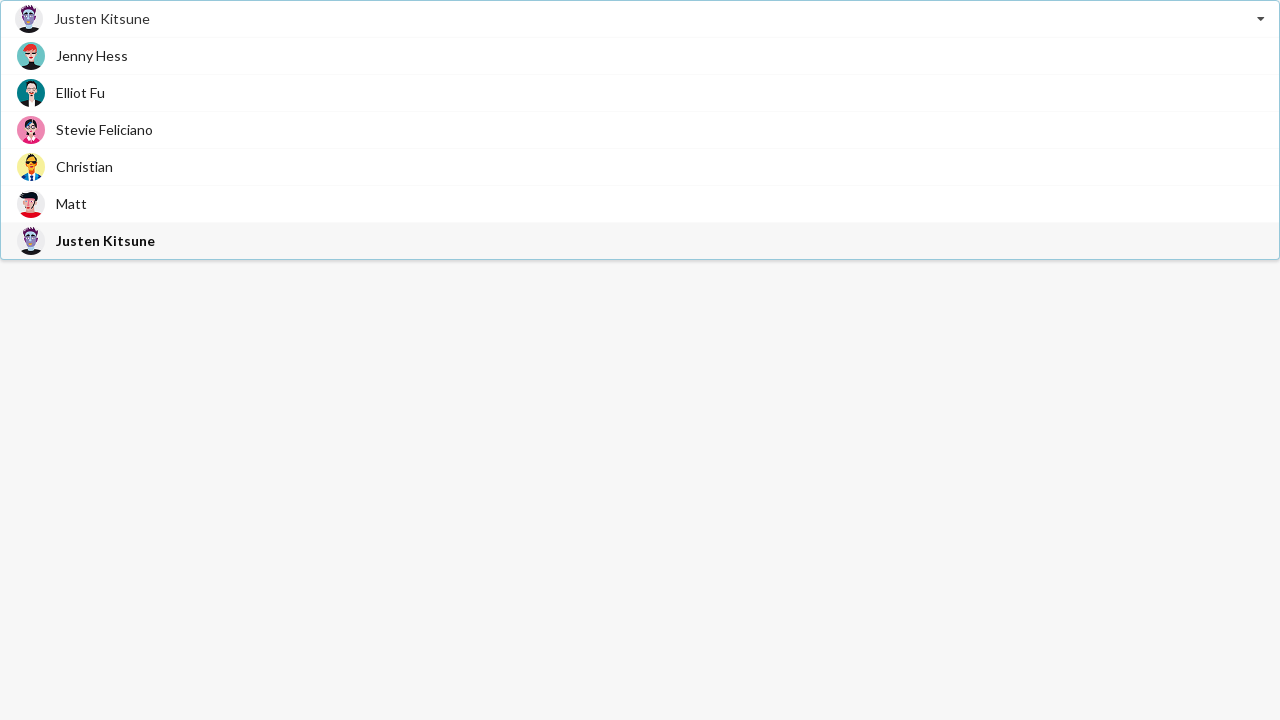

Selected 'Matt' from dropdown at (72, 204) on xpath=//div[@role='option']/span[text()='Matt']
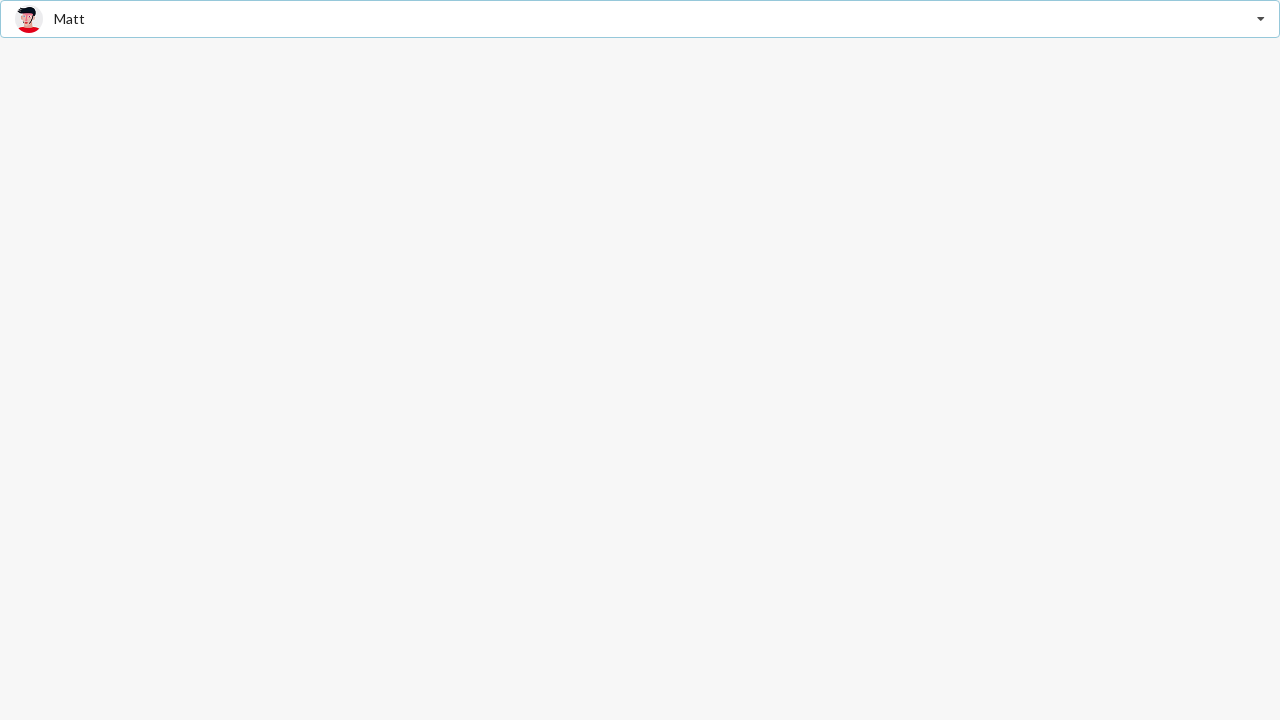

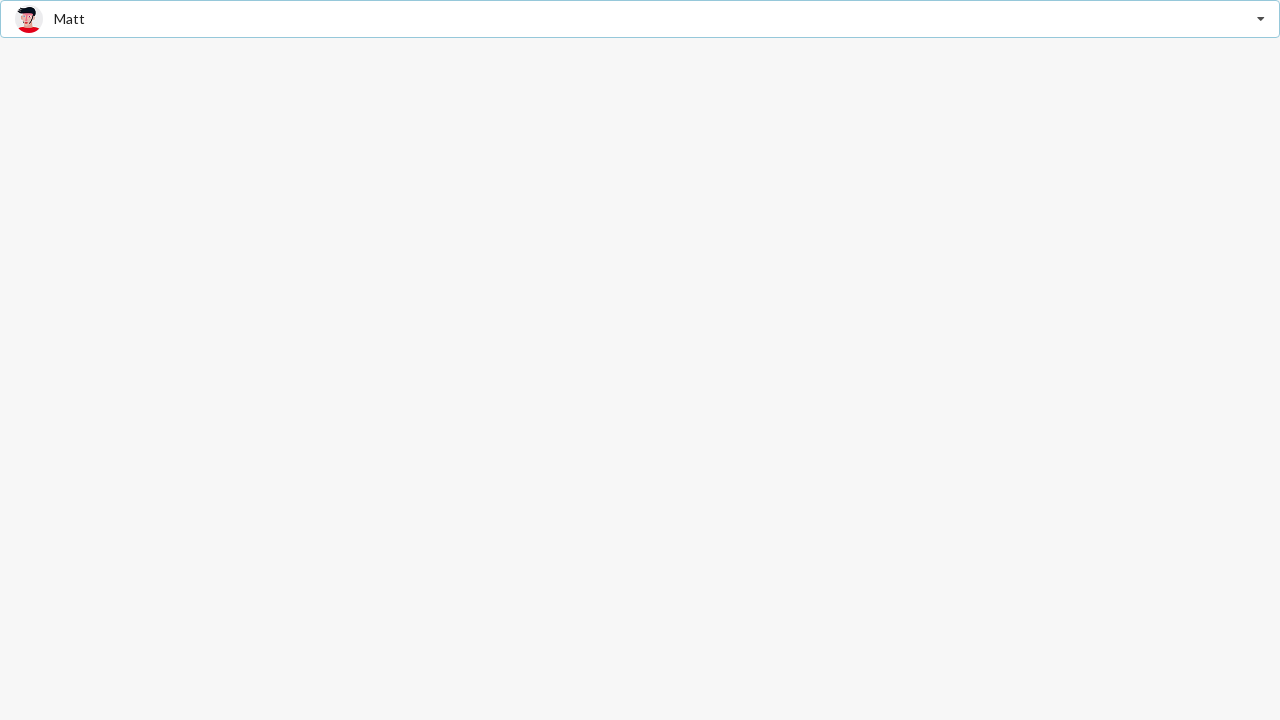